Tests waiting for a dynamically appearing element and clicking it once visible

Starting URL: https://demoqa.com/dynamic-properties

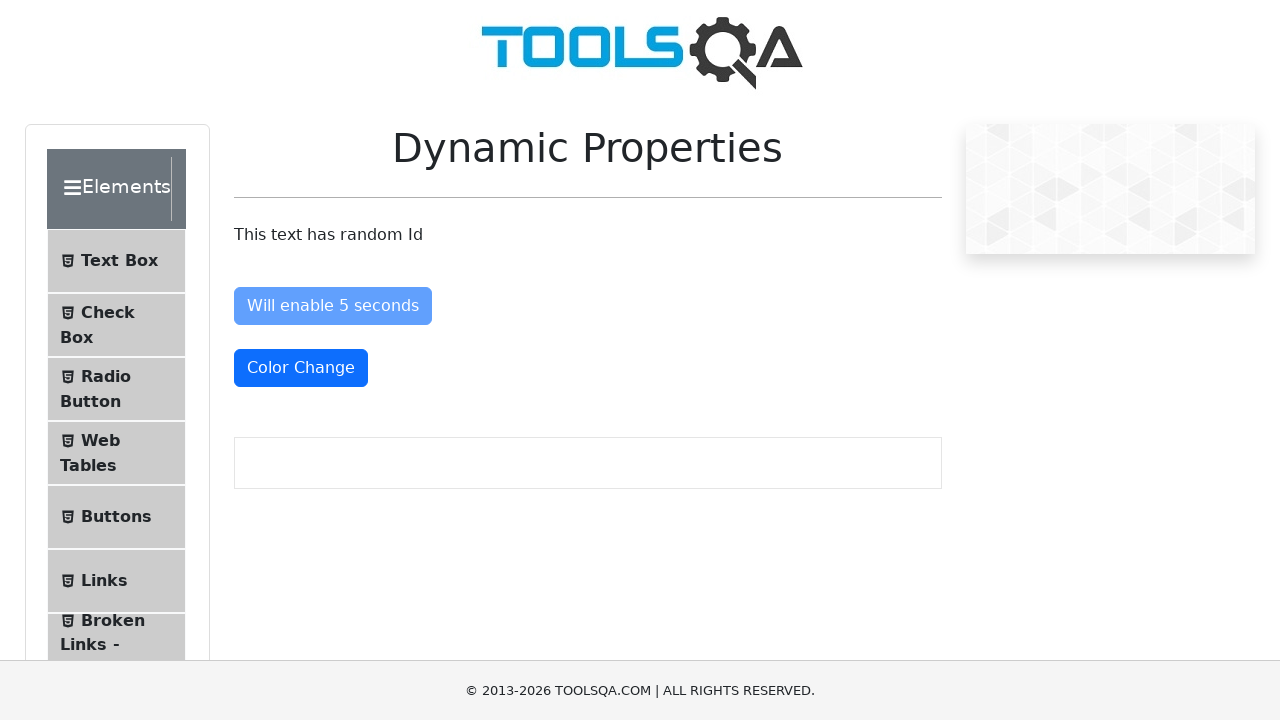

Waited for dynamically appearing button to become visible after 5 seconds
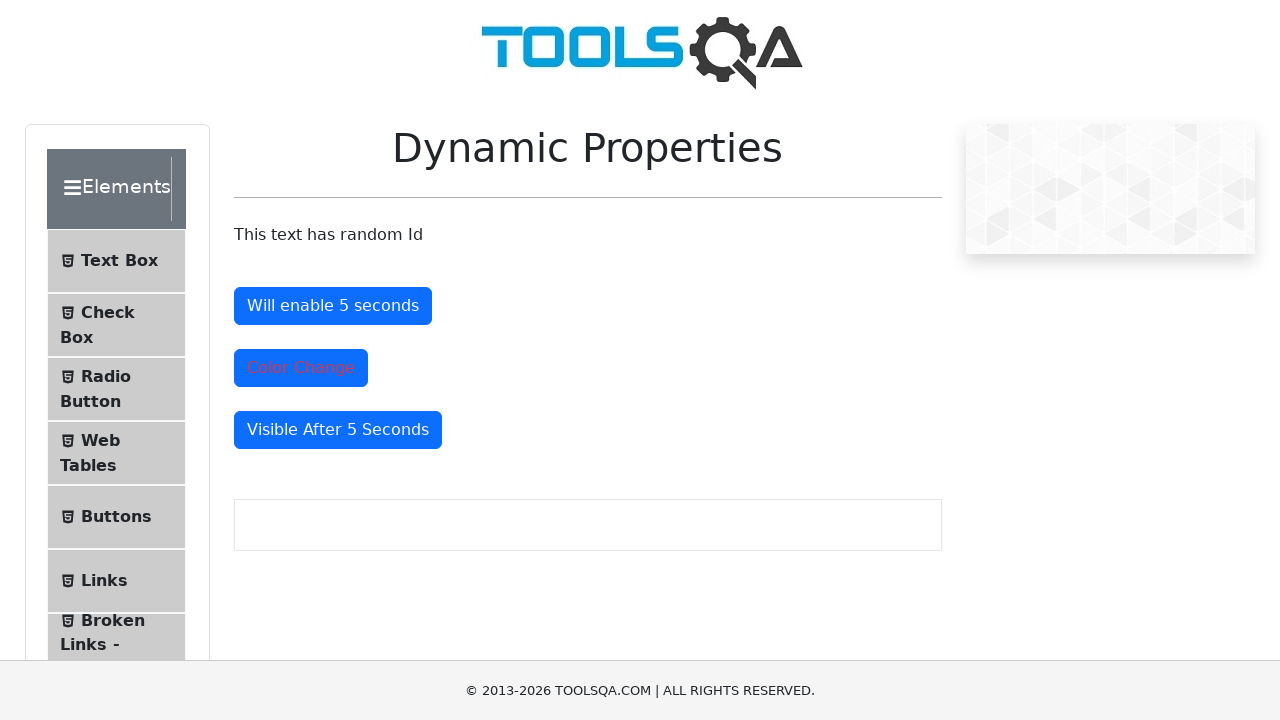

Clicked the dynamically visible button at (338, 430) on #visibleAfter
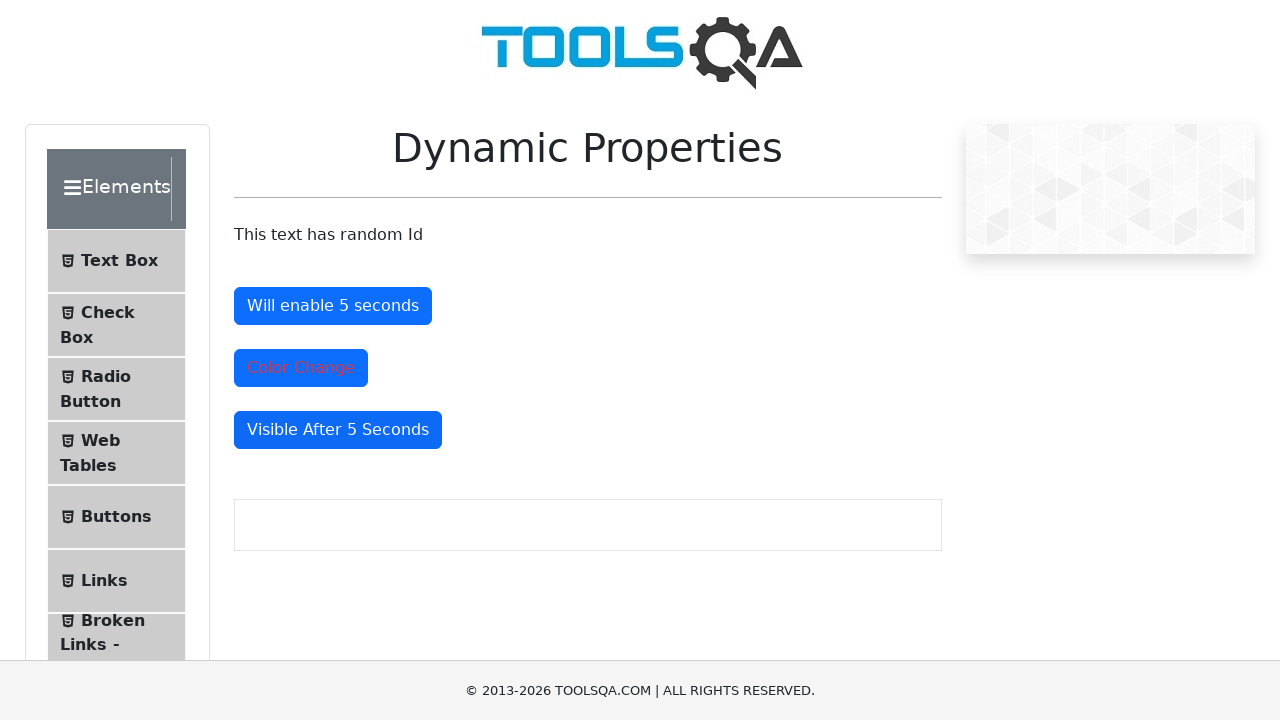

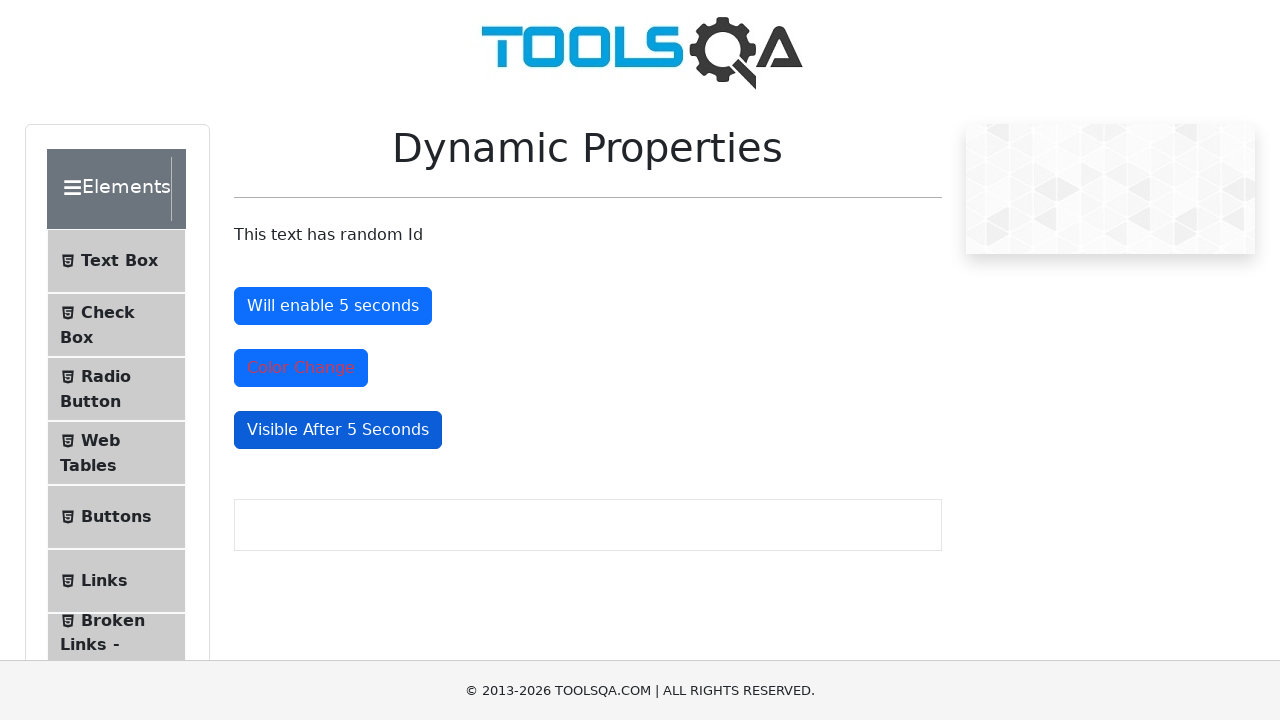